Verifies the page title matches expected value

Starting URL: https://www.redwolf.in/index.php?route=account/login

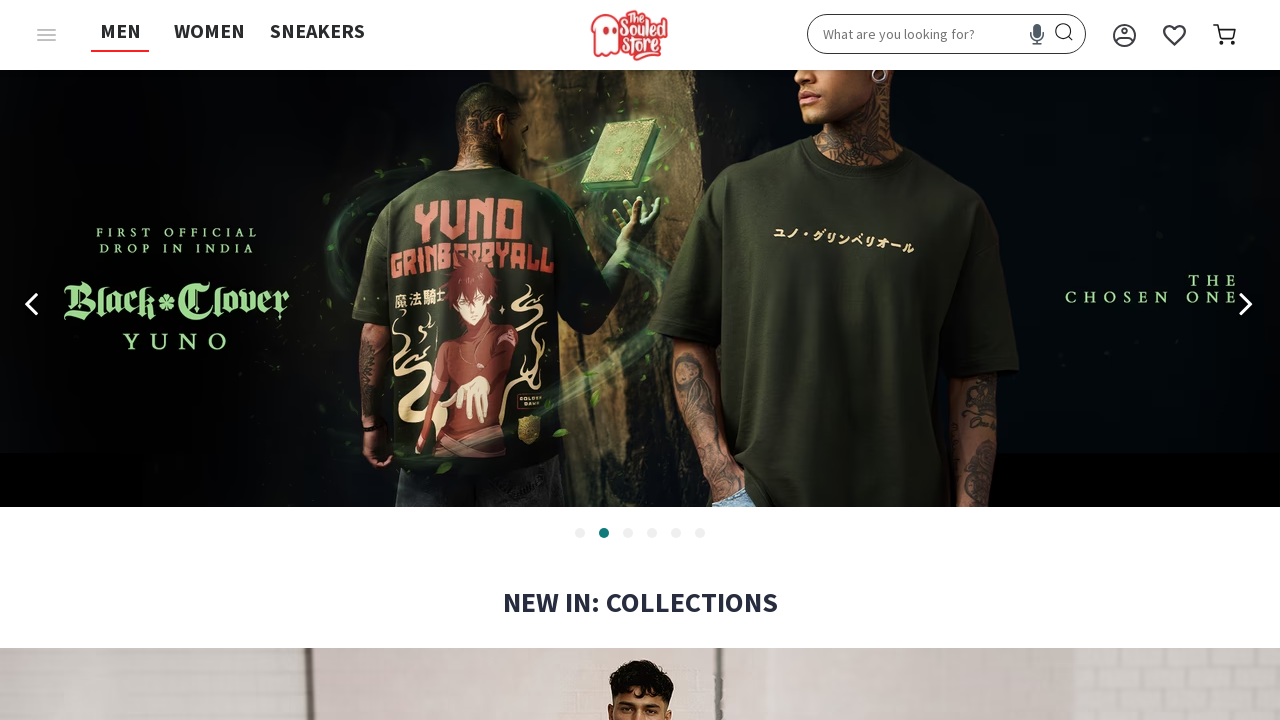

Retrieved page title
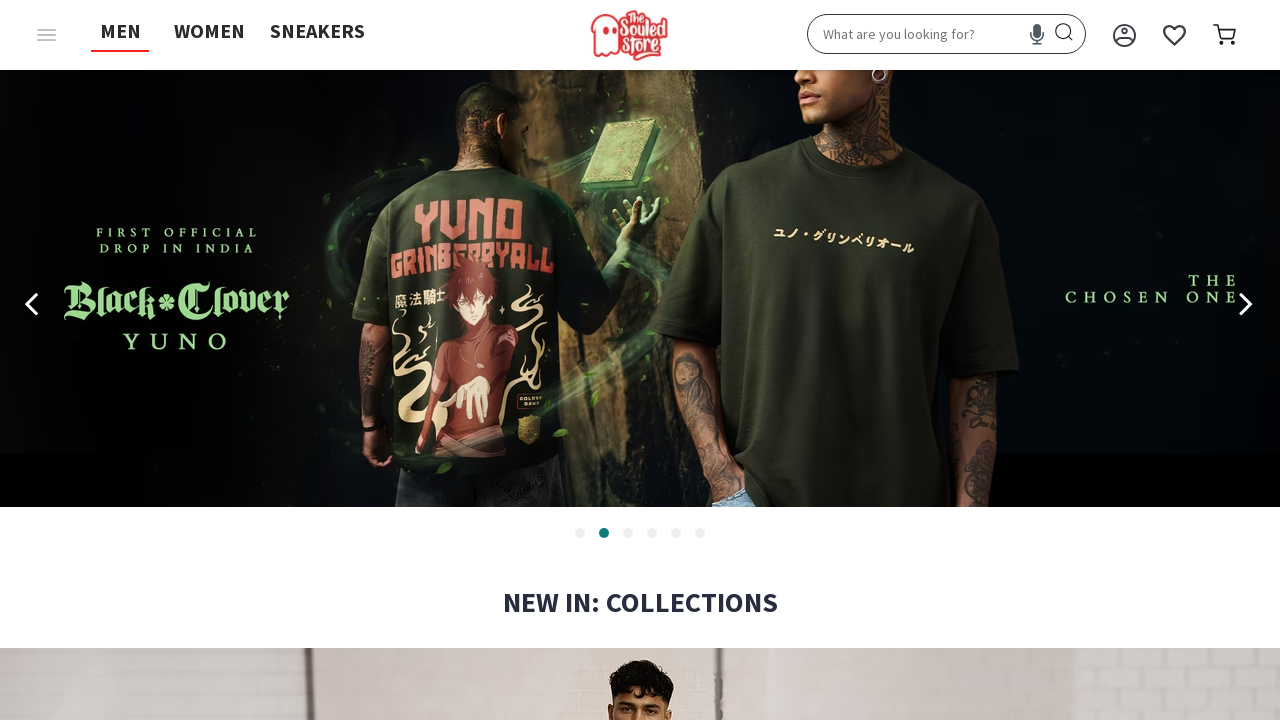

Set expected title value
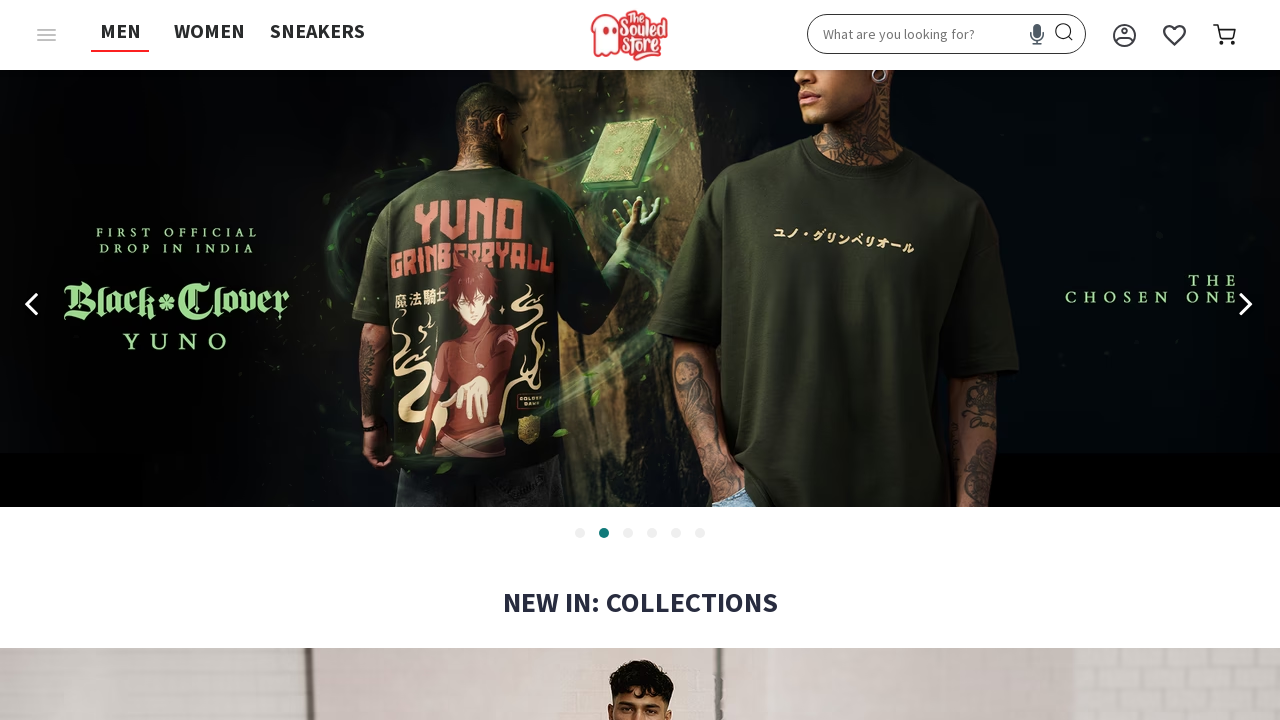

Title verification failed - expected 'https://www.redwolf.in/' but got ''
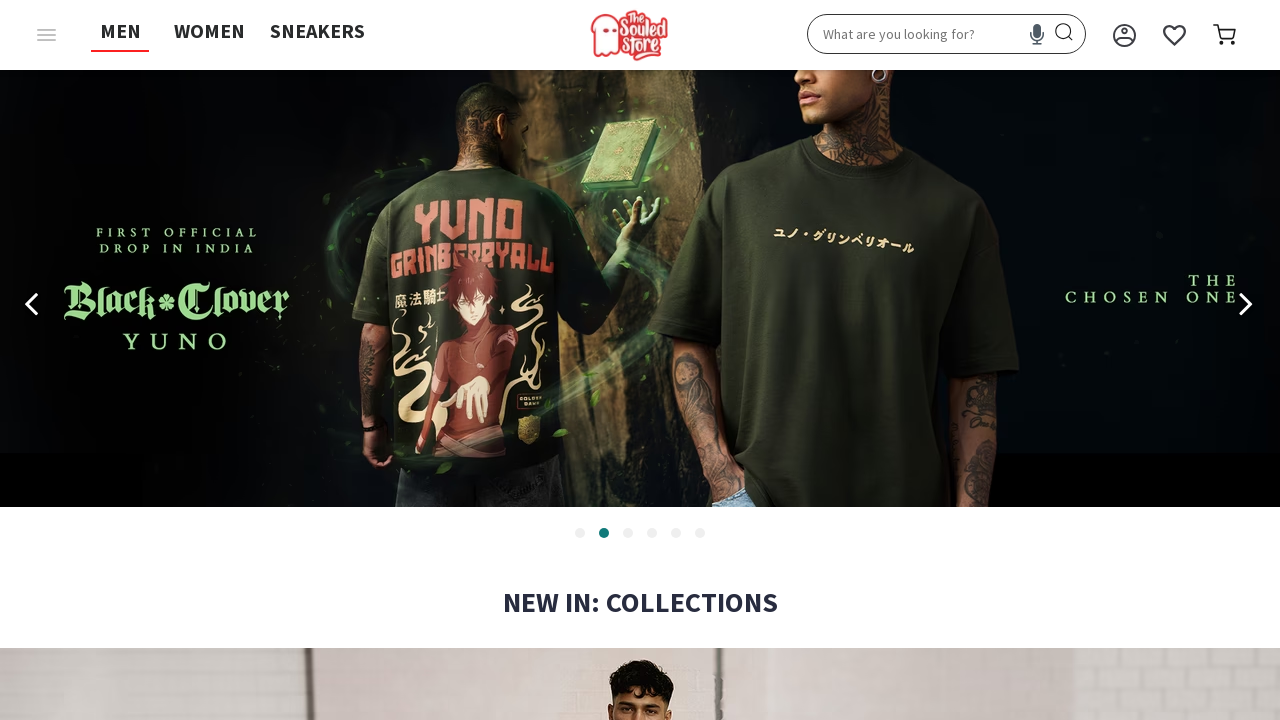

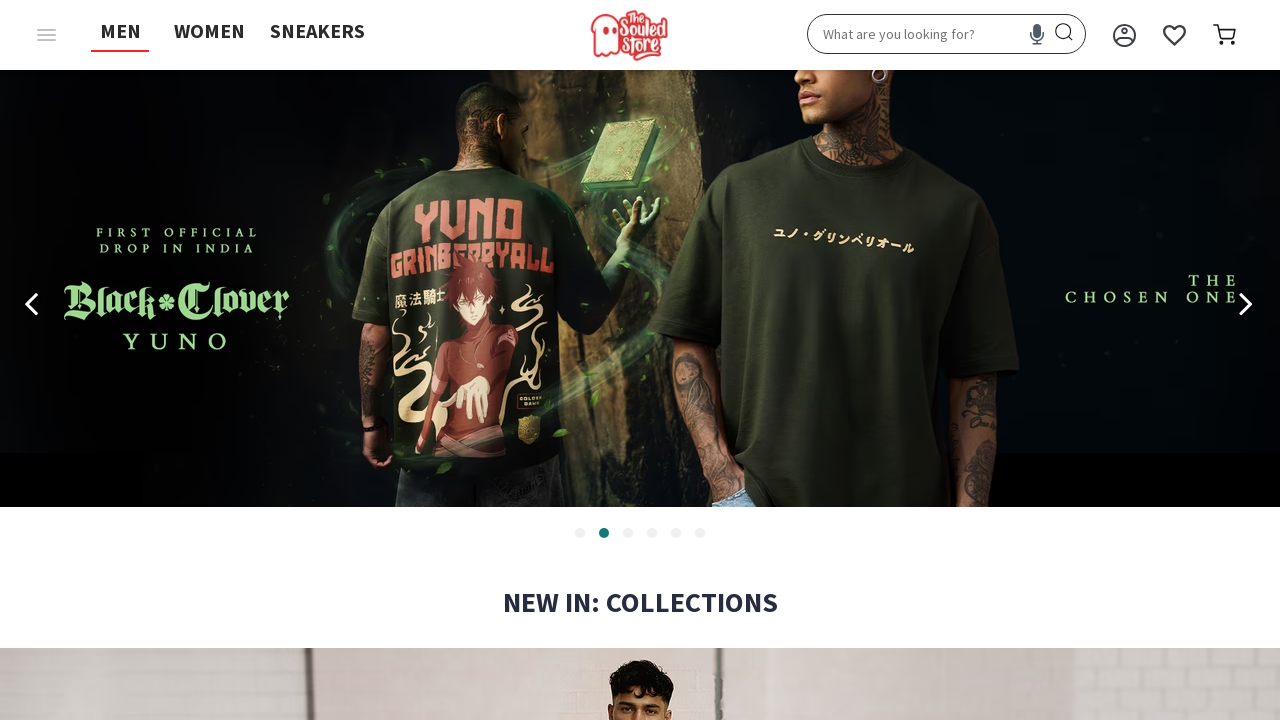